Tests filtering to display only completed todo items by clicking the Completed filter.

Starting URL: https://demo.playwright.dev/todomvc

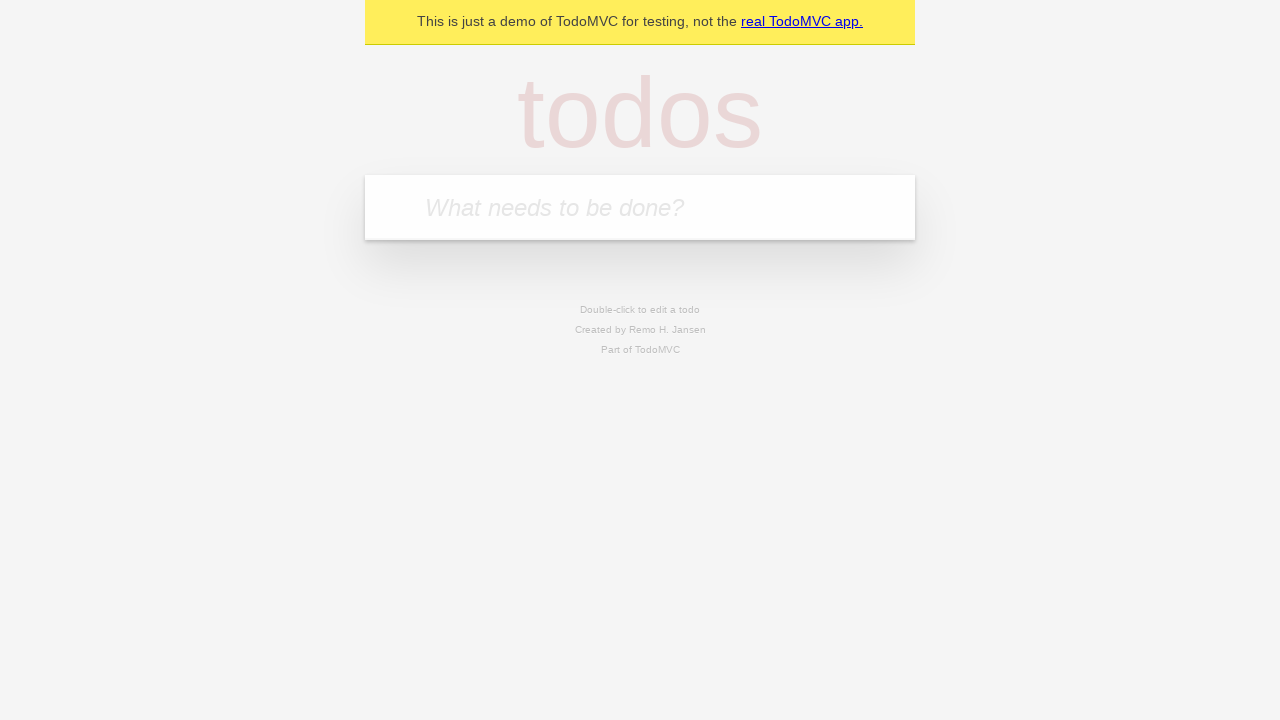

Filled todo input with 'buy some cheese' on internal:attr=[placeholder="What needs to be done?"i]
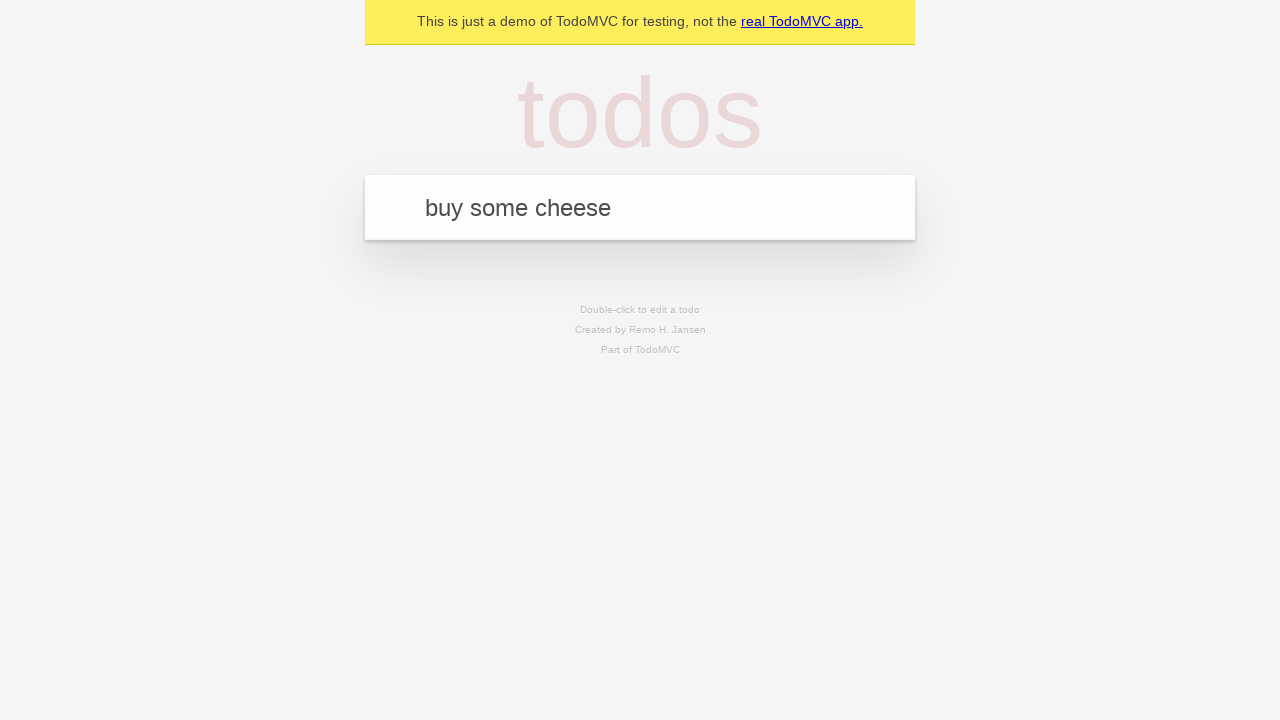

Pressed Enter to add todo 'buy some cheese' on internal:attr=[placeholder="What needs to be done?"i]
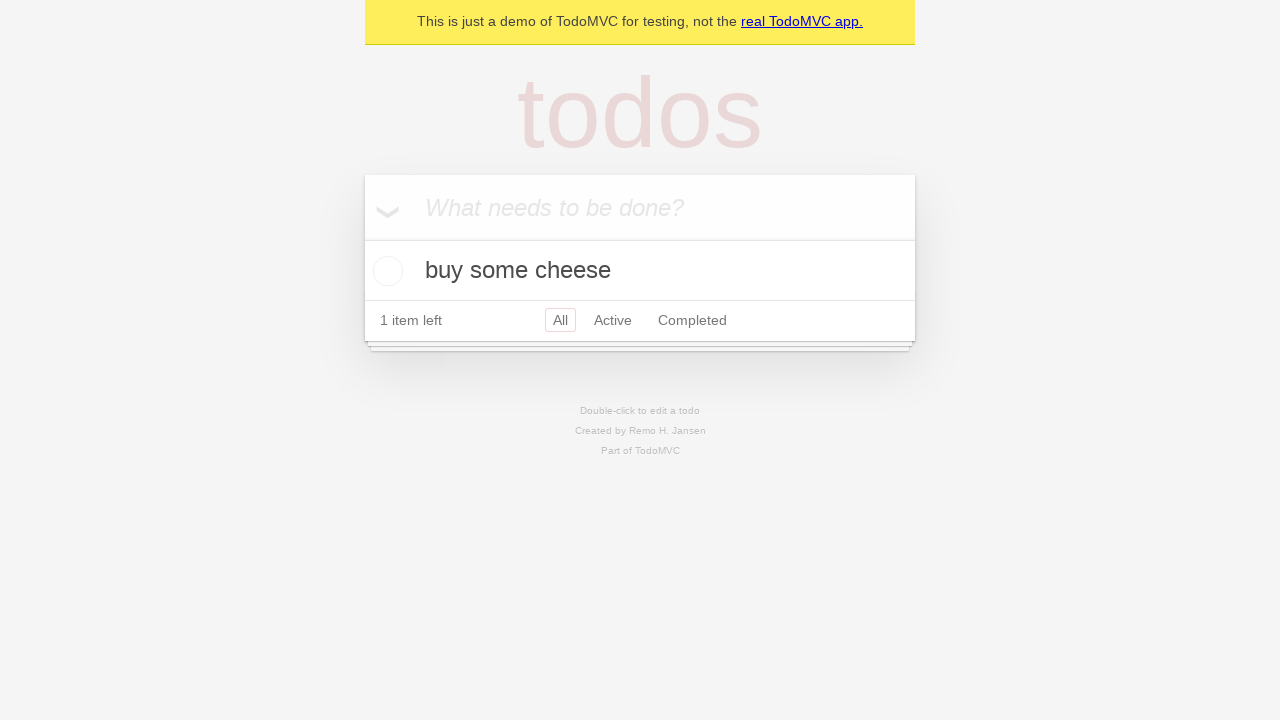

Filled todo input with 'feed the cat' on internal:attr=[placeholder="What needs to be done?"i]
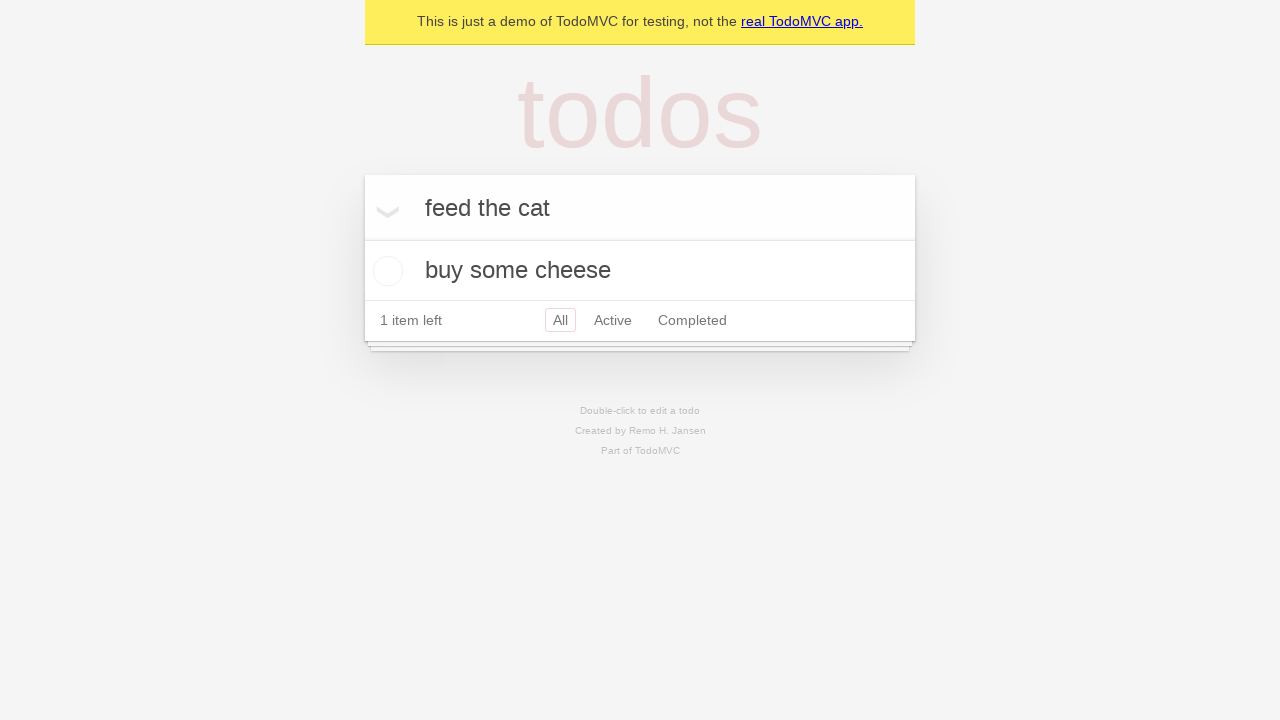

Pressed Enter to add todo 'feed the cat' on internal:attr=[placeholder="What needs to be done?"i]
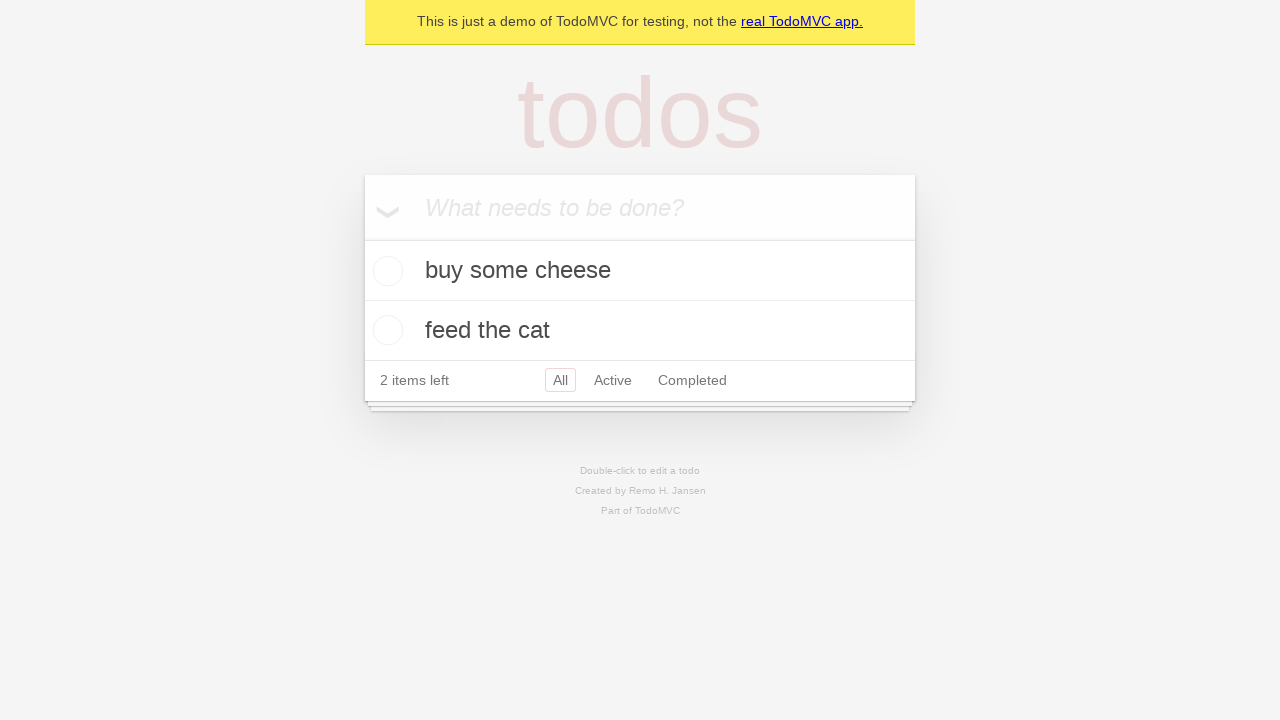

Filled todo input with 'book a doctors appointment' on internal:attr=[placeholder="What needs to be done?"i]
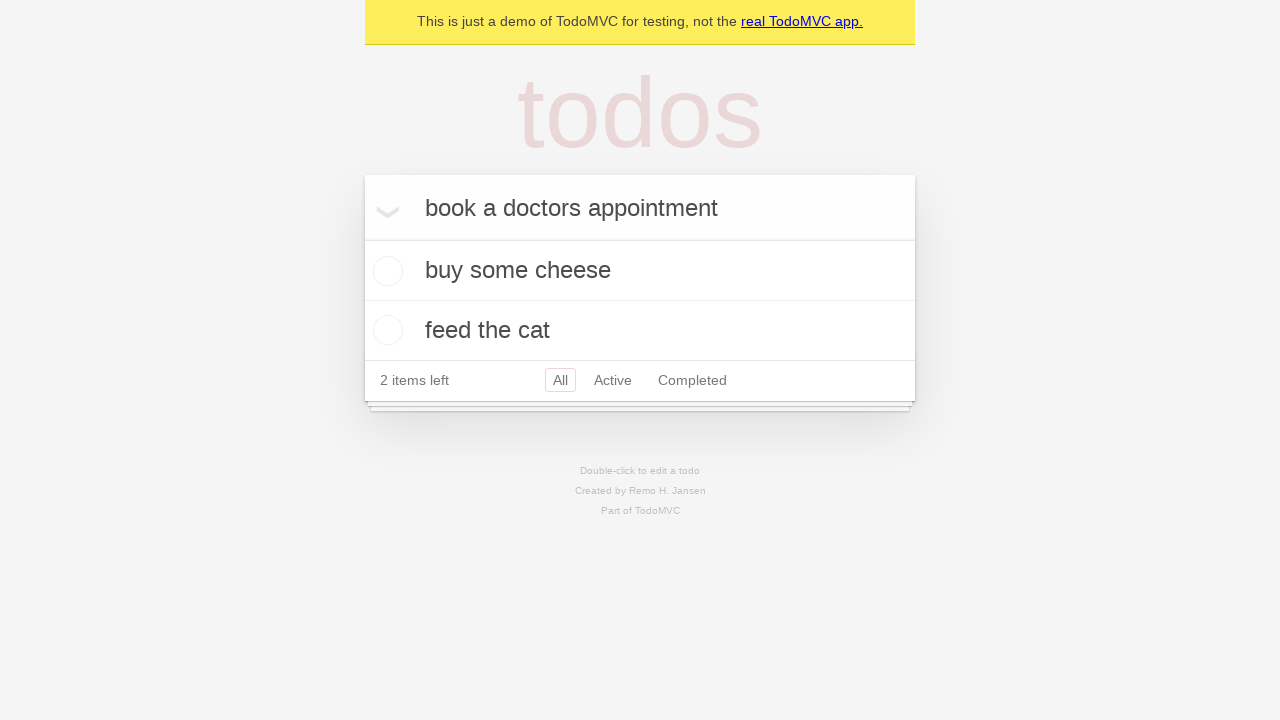

Pressed Enter to add todo 'book a doctors appointment' on internal:attr=[placeholder="What needs to be done?"i]
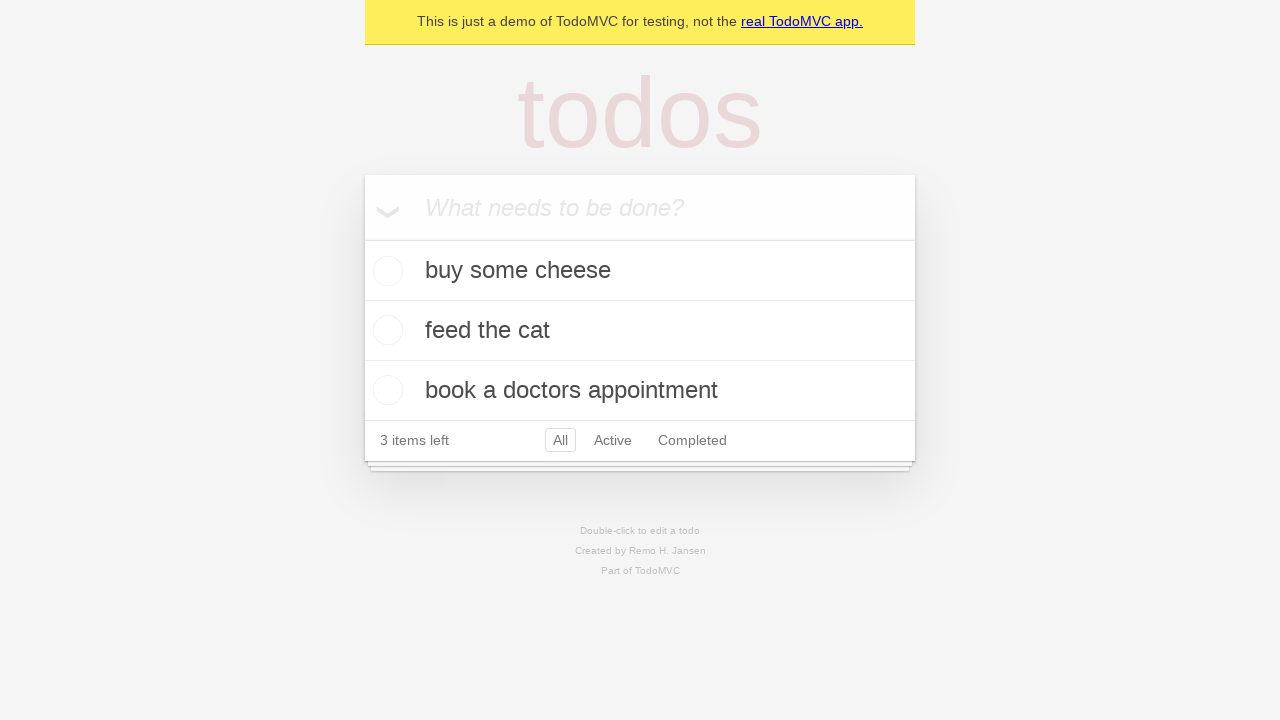

Checked the second todo item checkbox at (385, 330) on internal:testid=[data-testid="todo-item"s] >> nth=1 >> internal:role=checkbox
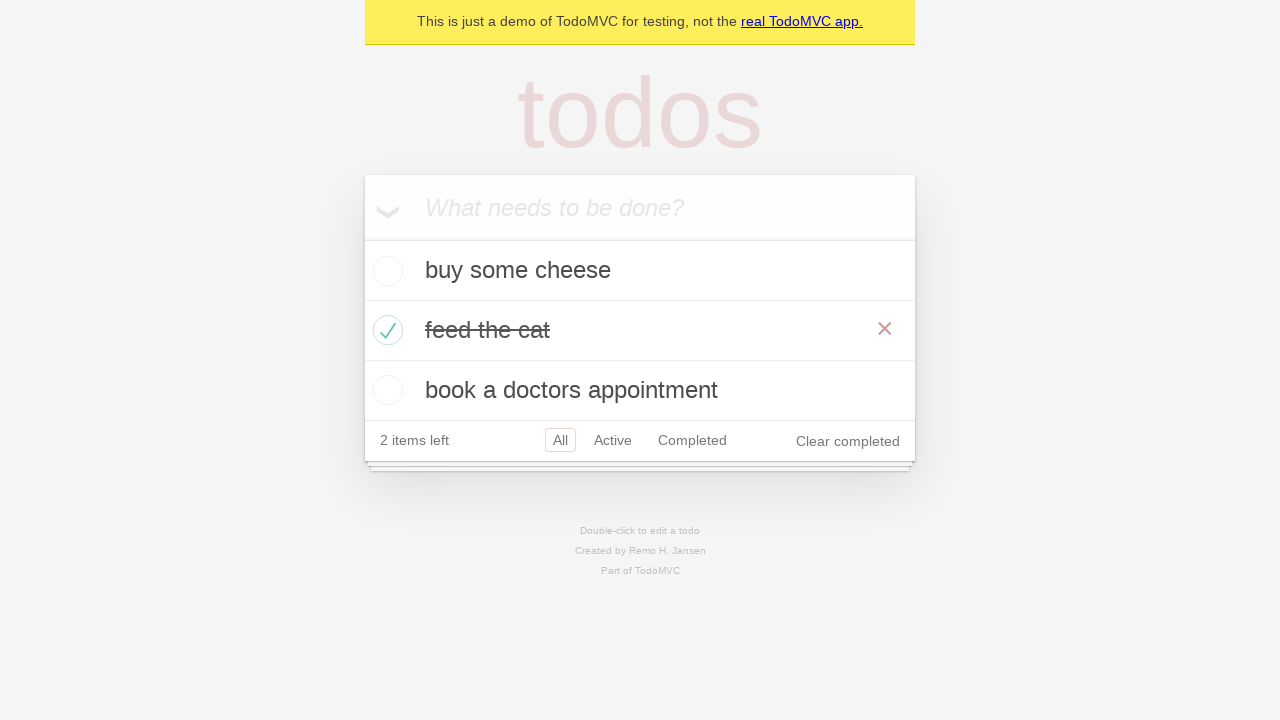

Clicked the Completed filter link at (692, 440) on internal:role=link[name="Completed"i]
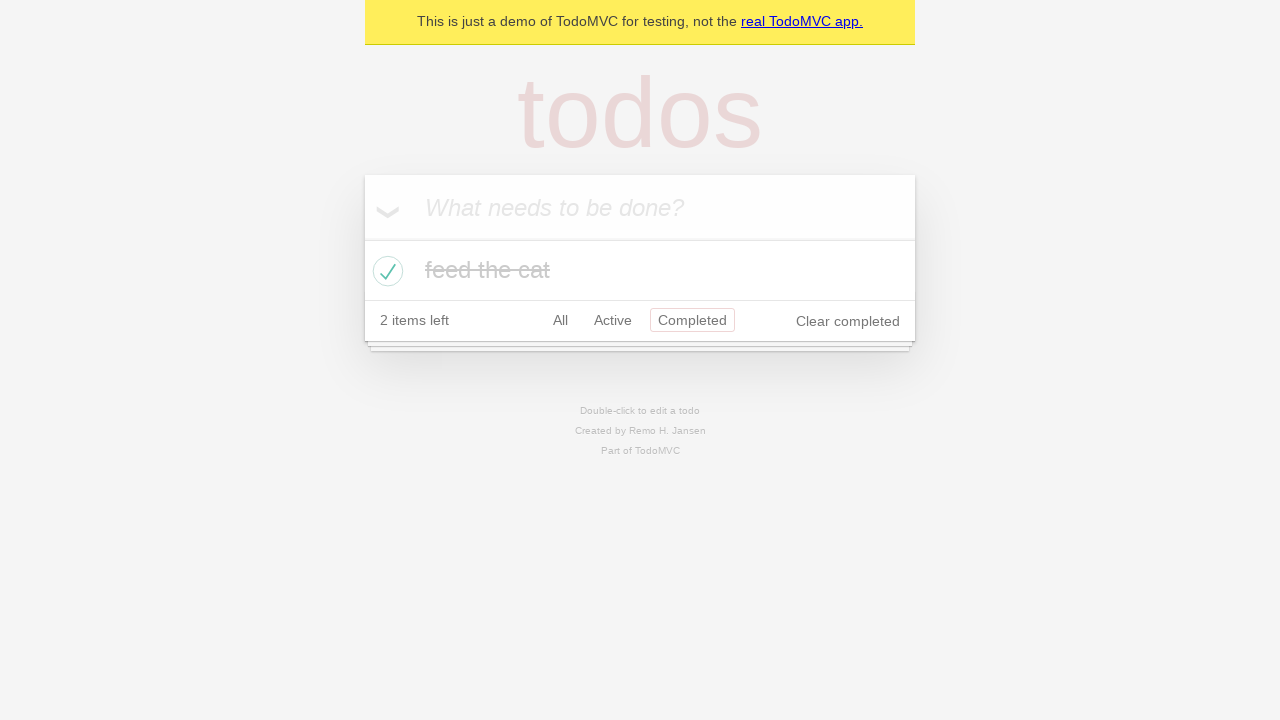

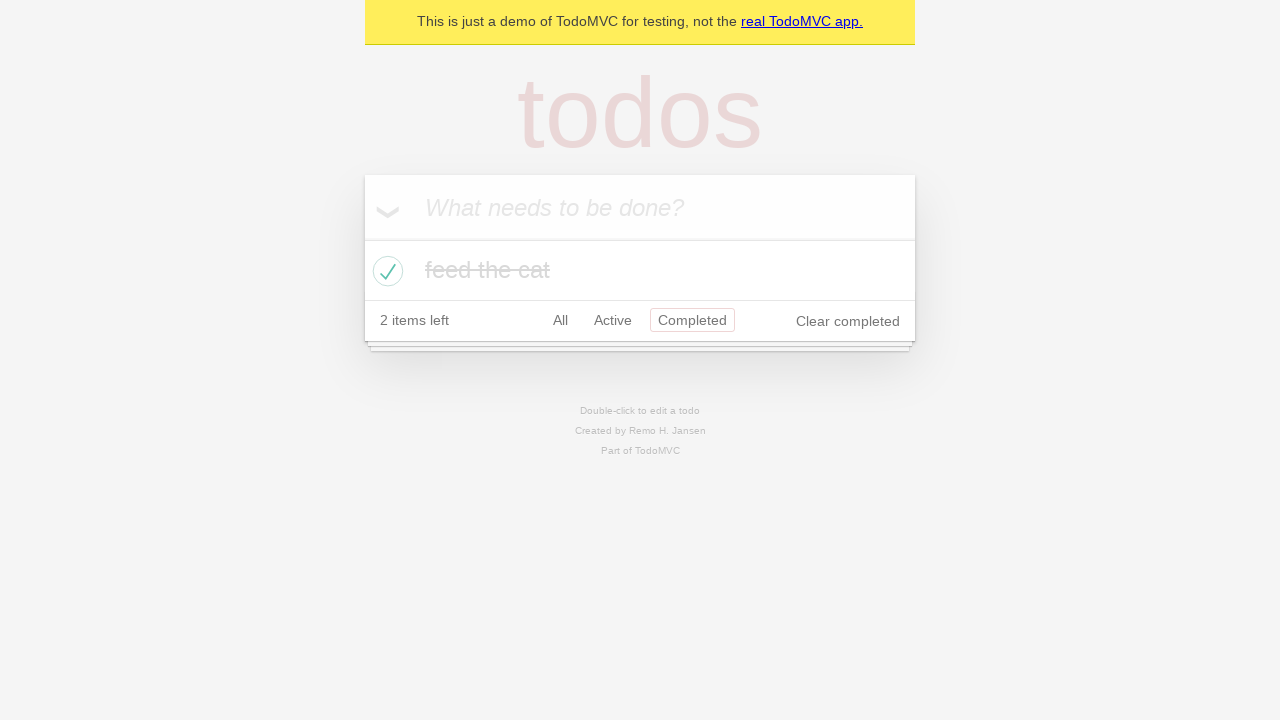